Tests double-click functionality on W3Schools demo page by switching to an iframe, double-clicking on text element, and verifying the text color changes to red.

Starting URL: https://www.w3schools.com/tags/tryit.asp?filename=tryhtml5_ev_ondblclick2

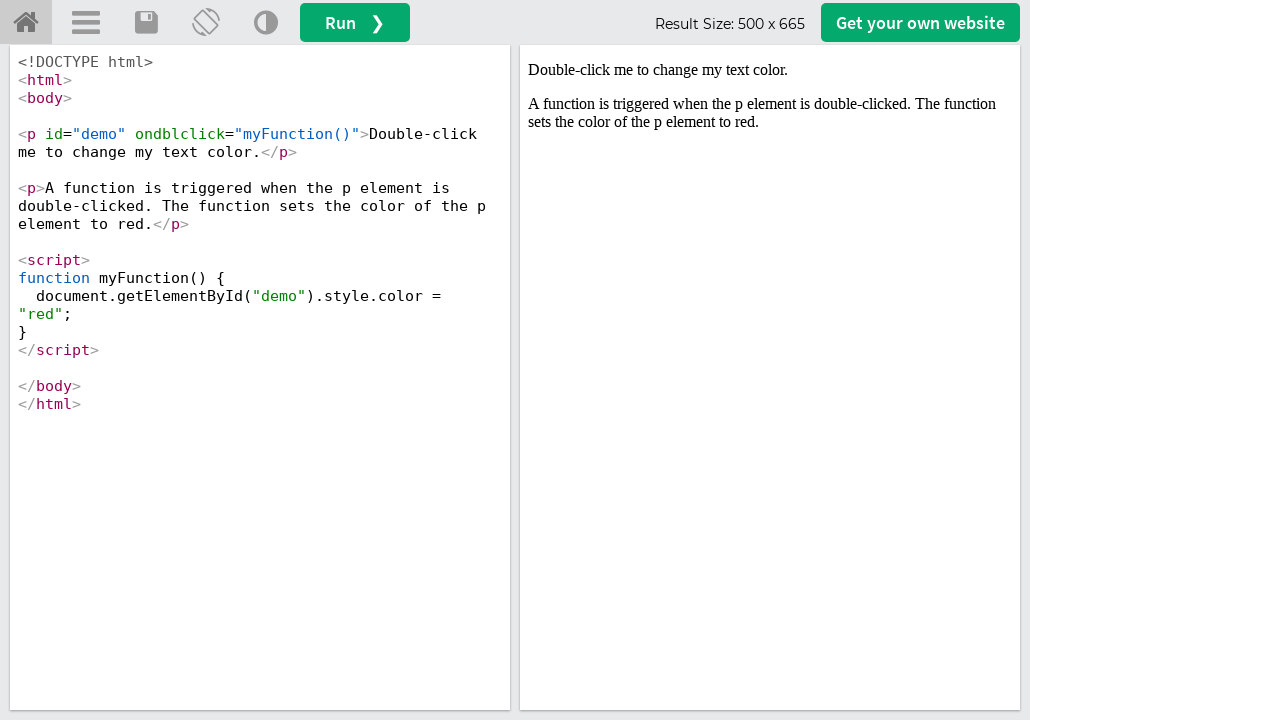

Located iframe with ID 'iframeResult' containing demo content
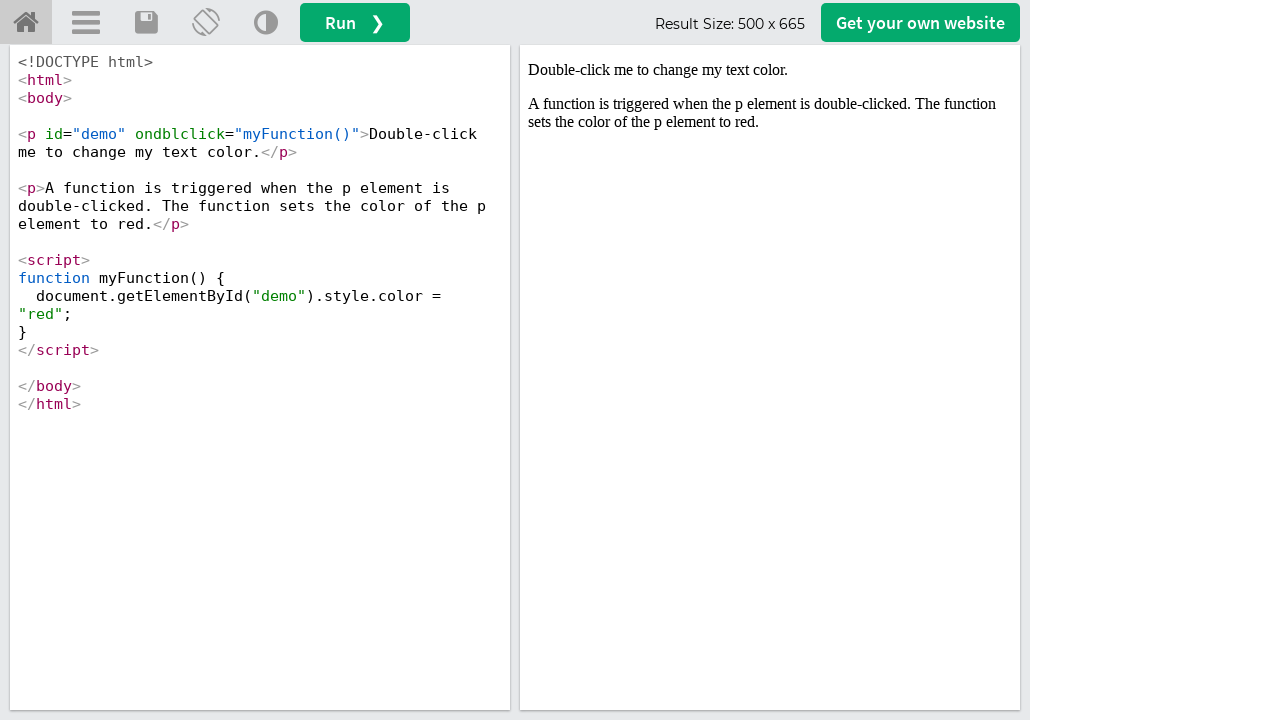

Located paragraph element with ID 'demo' in iframe
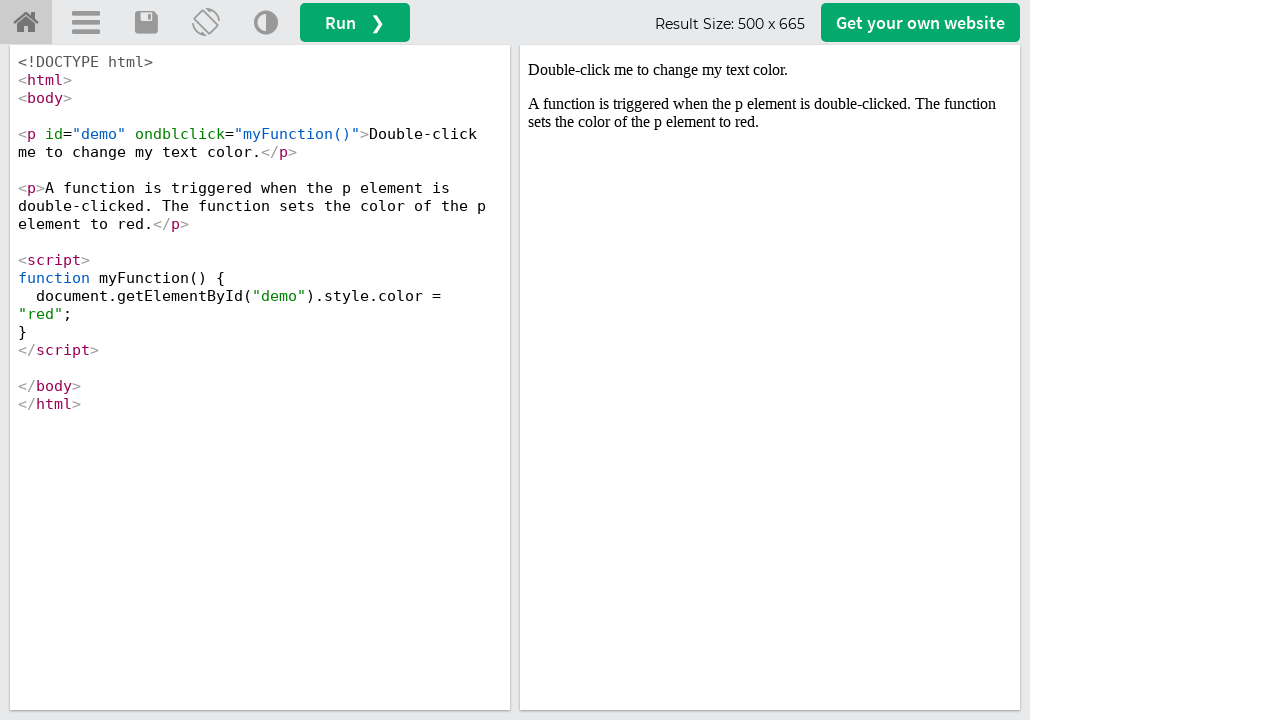

Double-clicked on the text element to trigger color change at (770, 70) on #iframeResult >> internal:control=enter-frame >> p#demo
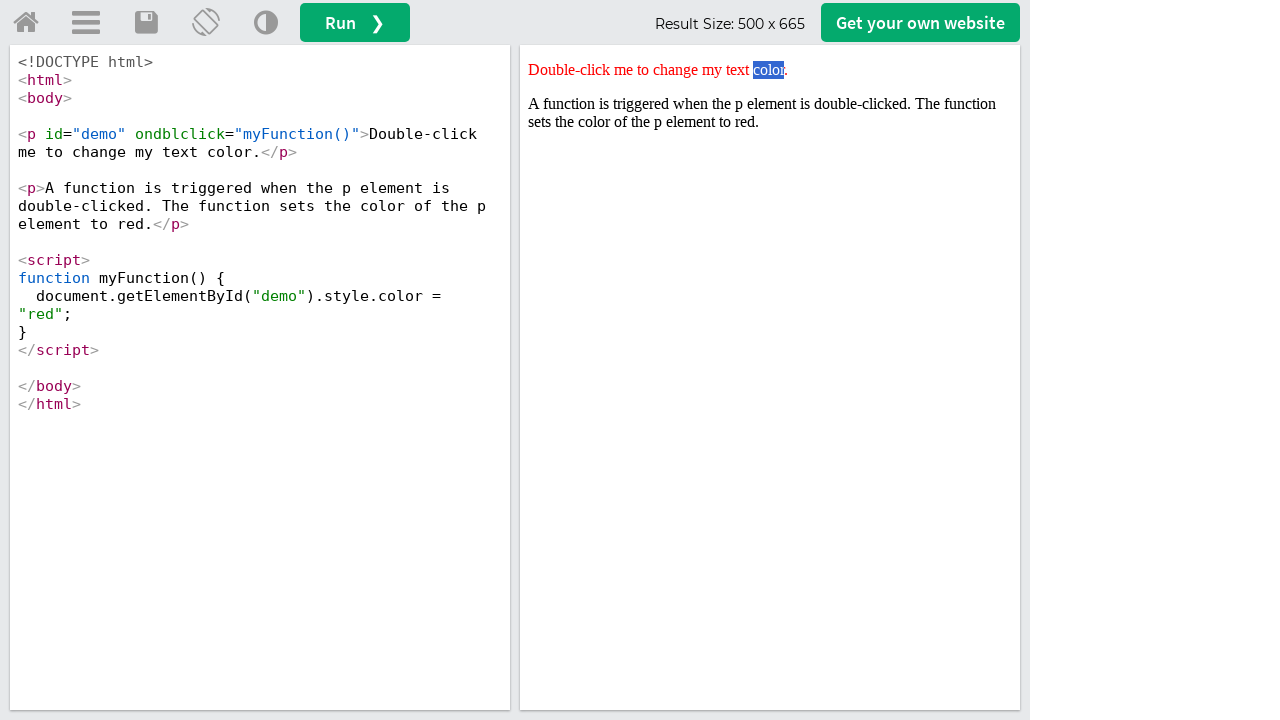

Retrieved style attribute value: 'color: red;'
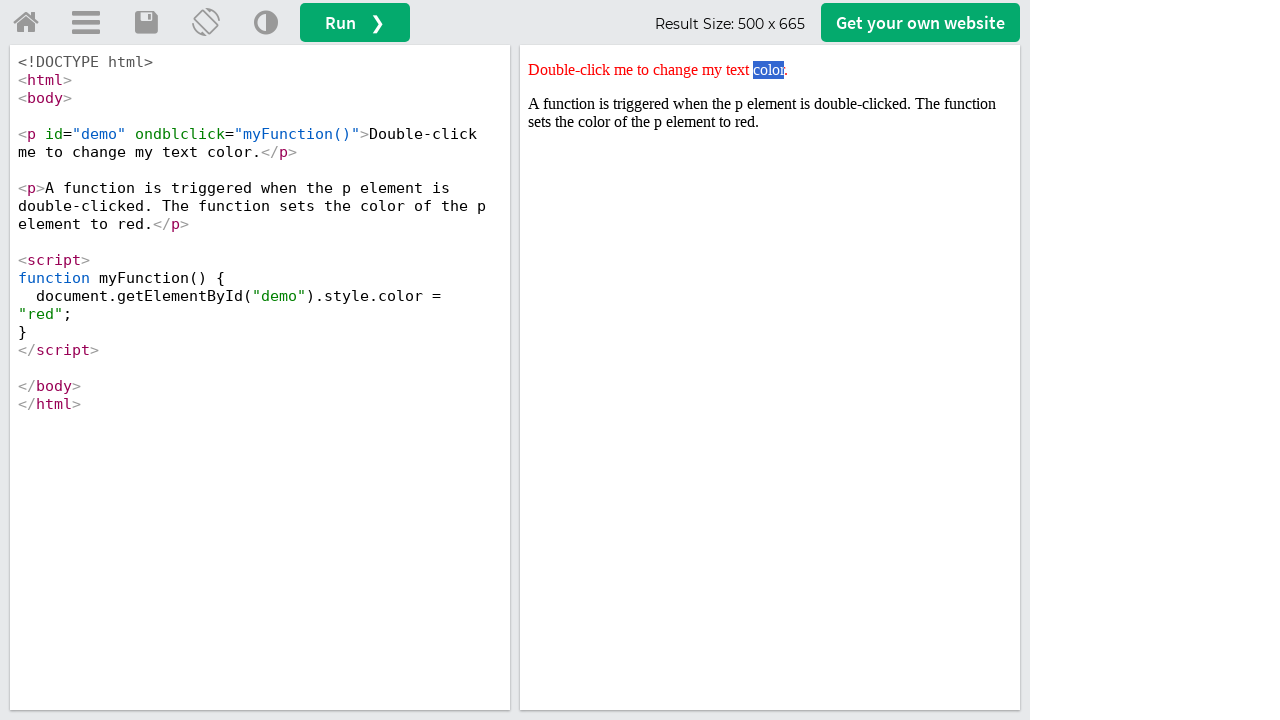

Verified that text color changed to red after double-click
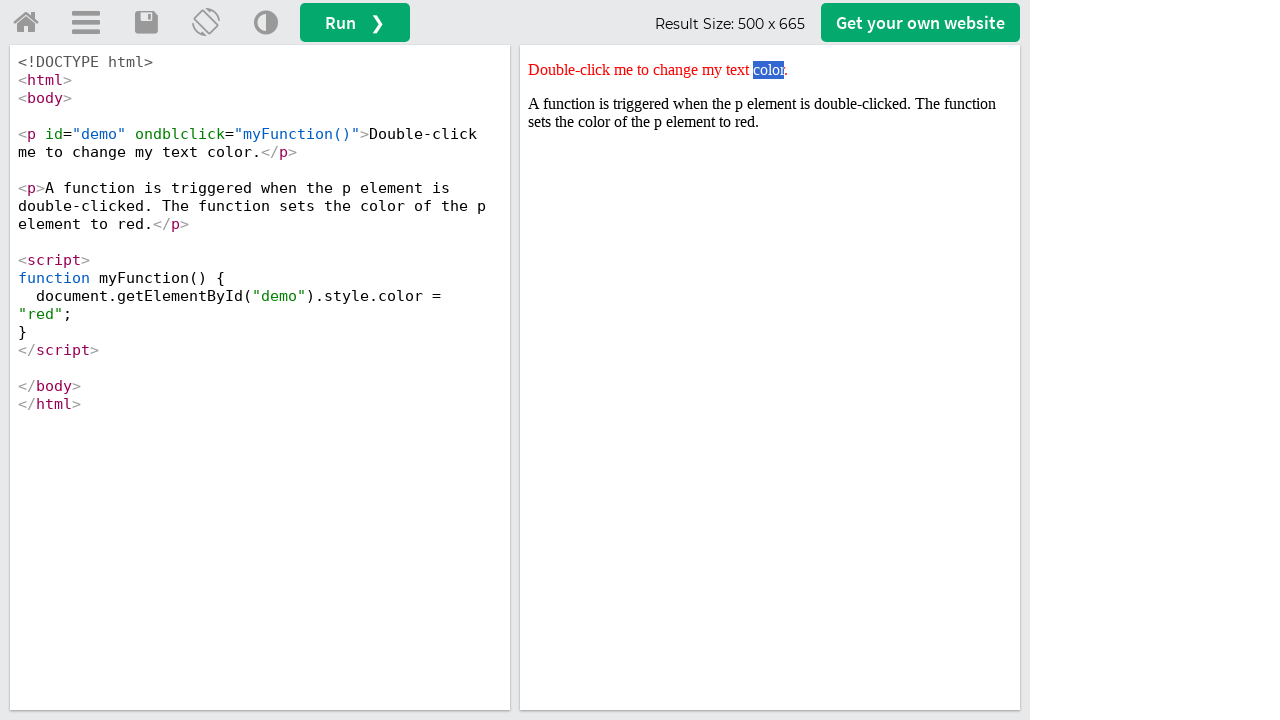

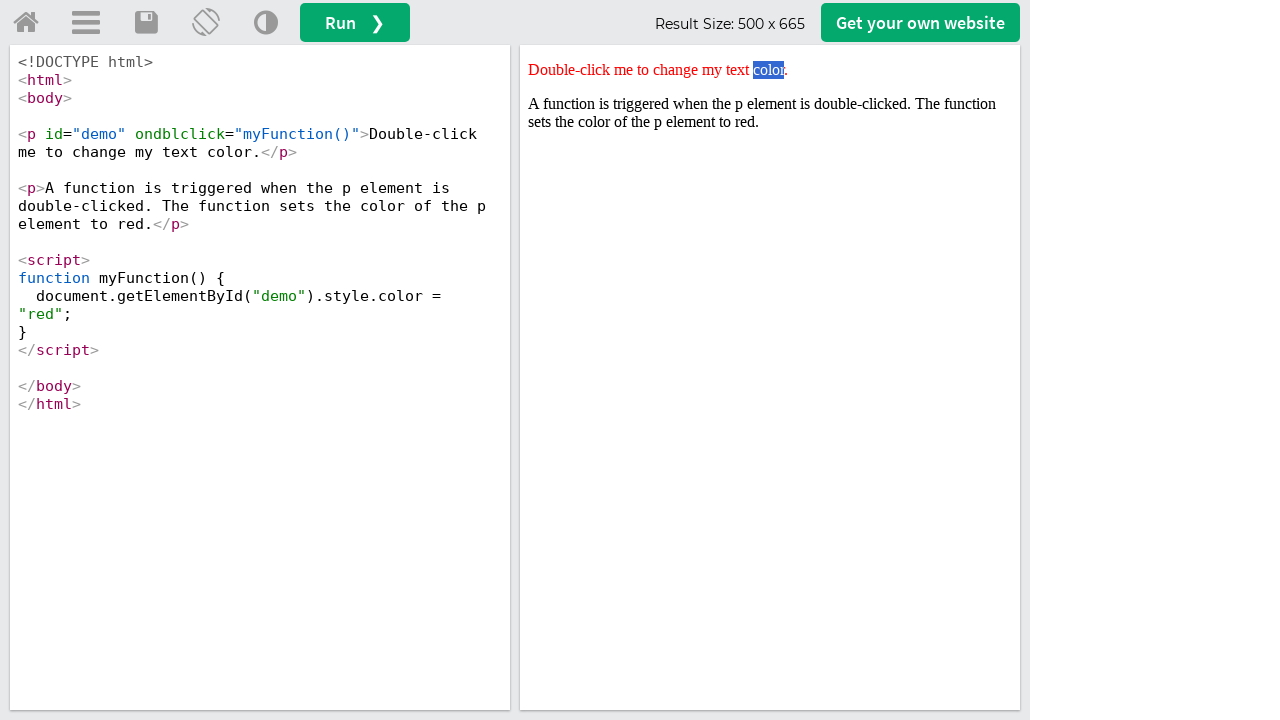